Tests explicit wait functionality by clicking elements and verifying visibility changes on a demo page

Starting URL: https://www.leafground.com/waits.xhtml

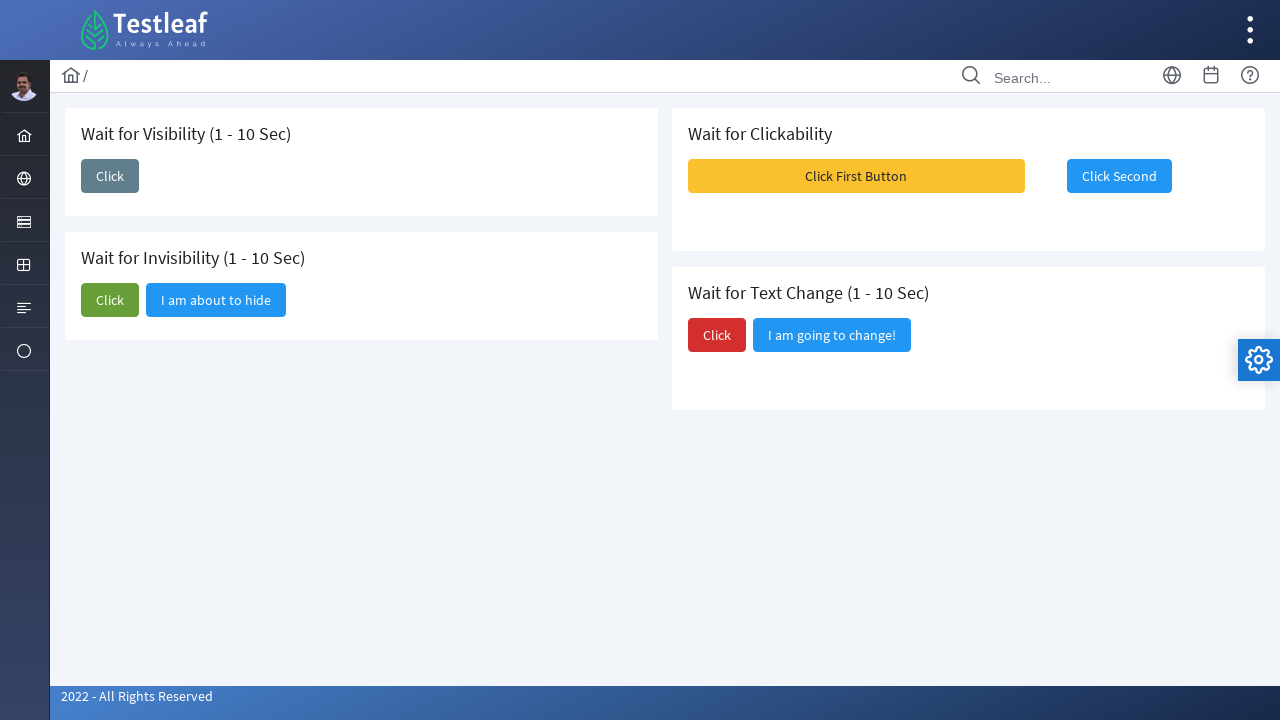

Clicked the first button to trigger element visibility at (110, 176) on xpath=//span[text()='Click']
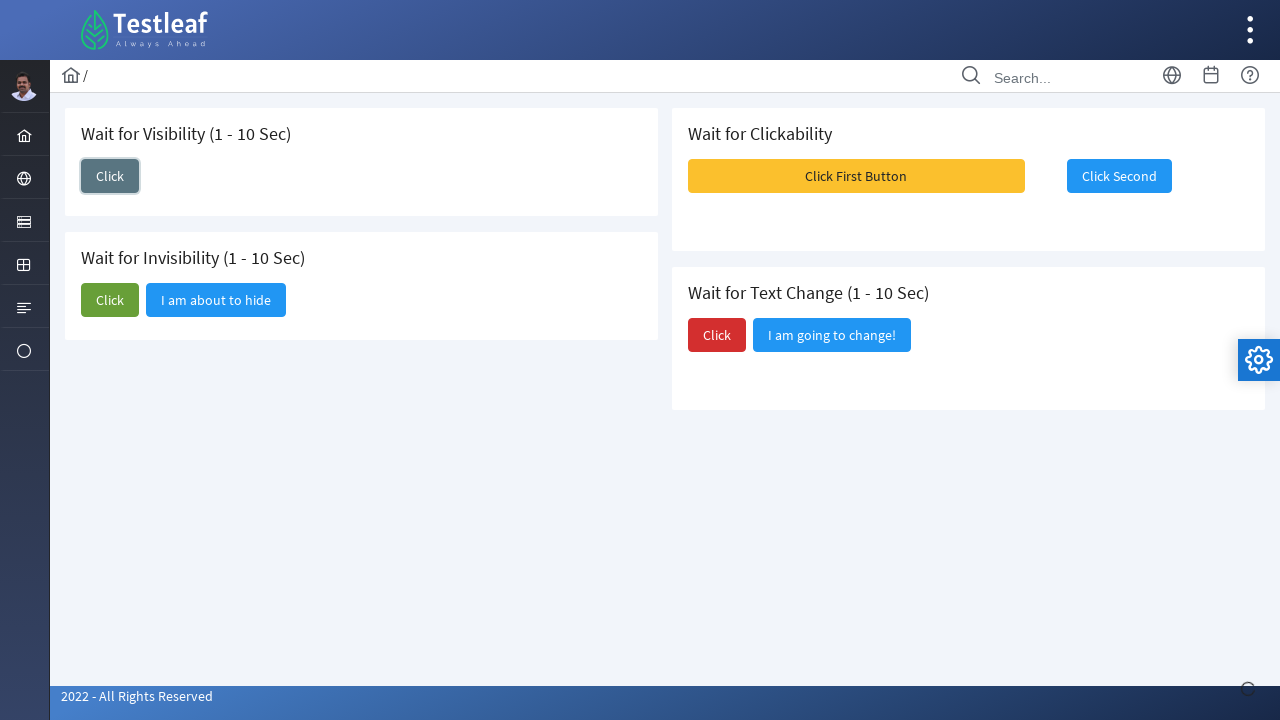

Verified that 'I am here' element became visible
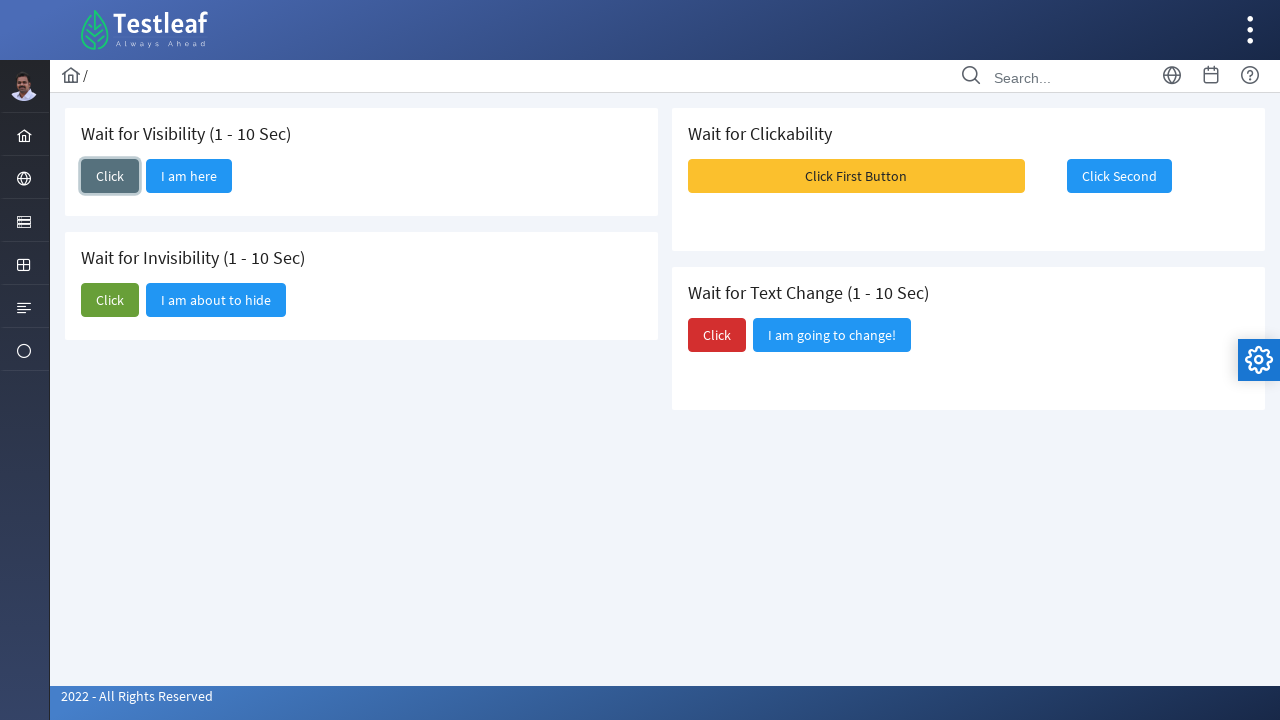

Clicked the second button to trigger element invisibility at (110, 300) on (//span[text()='Click'])[2]
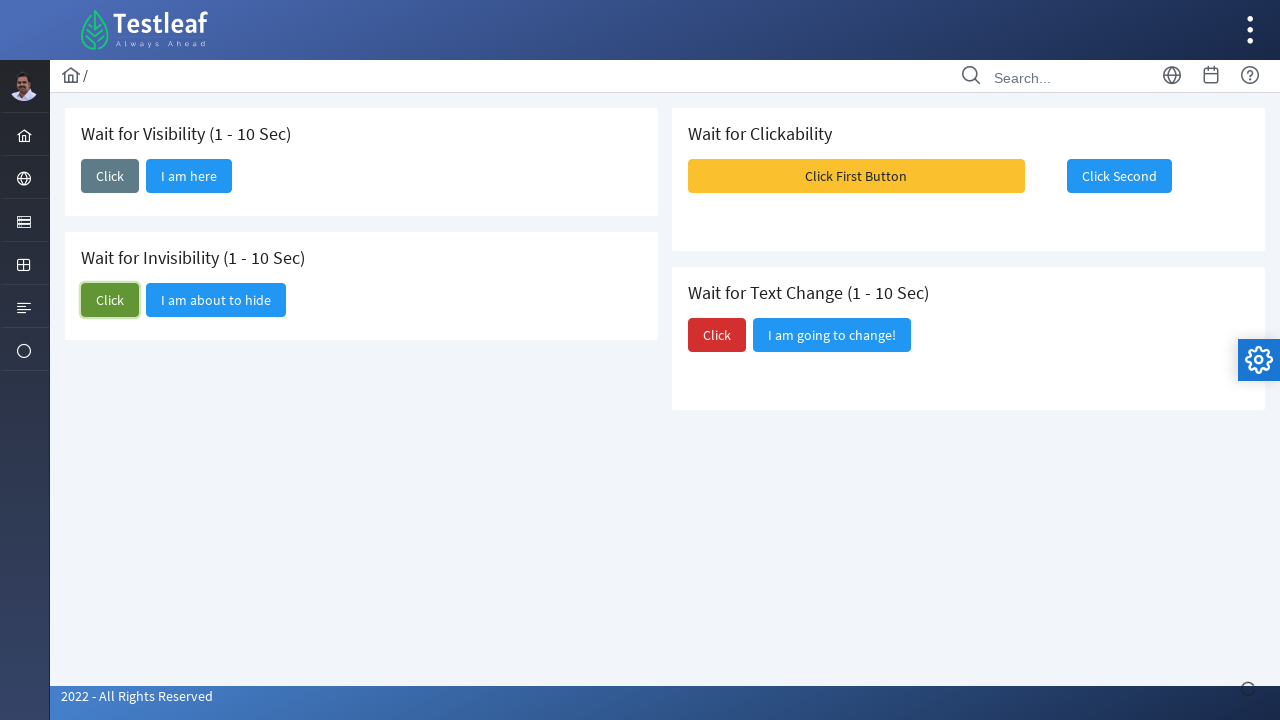

Verified that 'I am about to hide' element became hidden
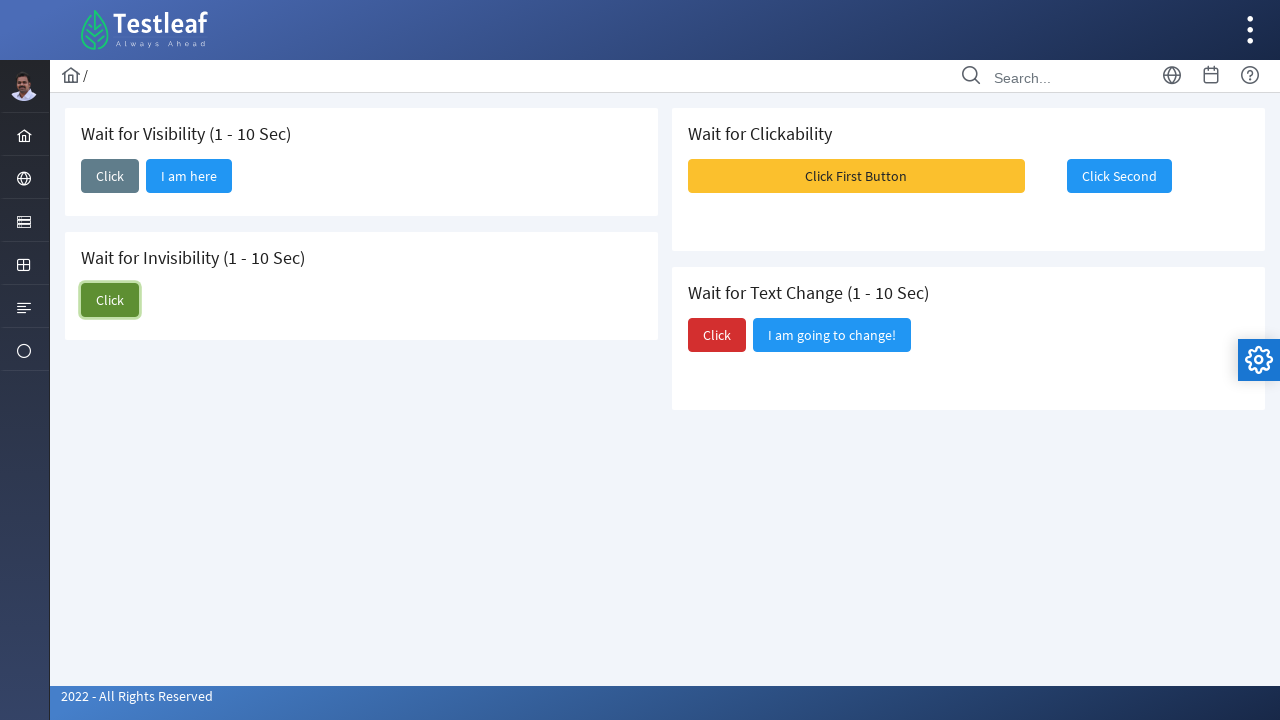

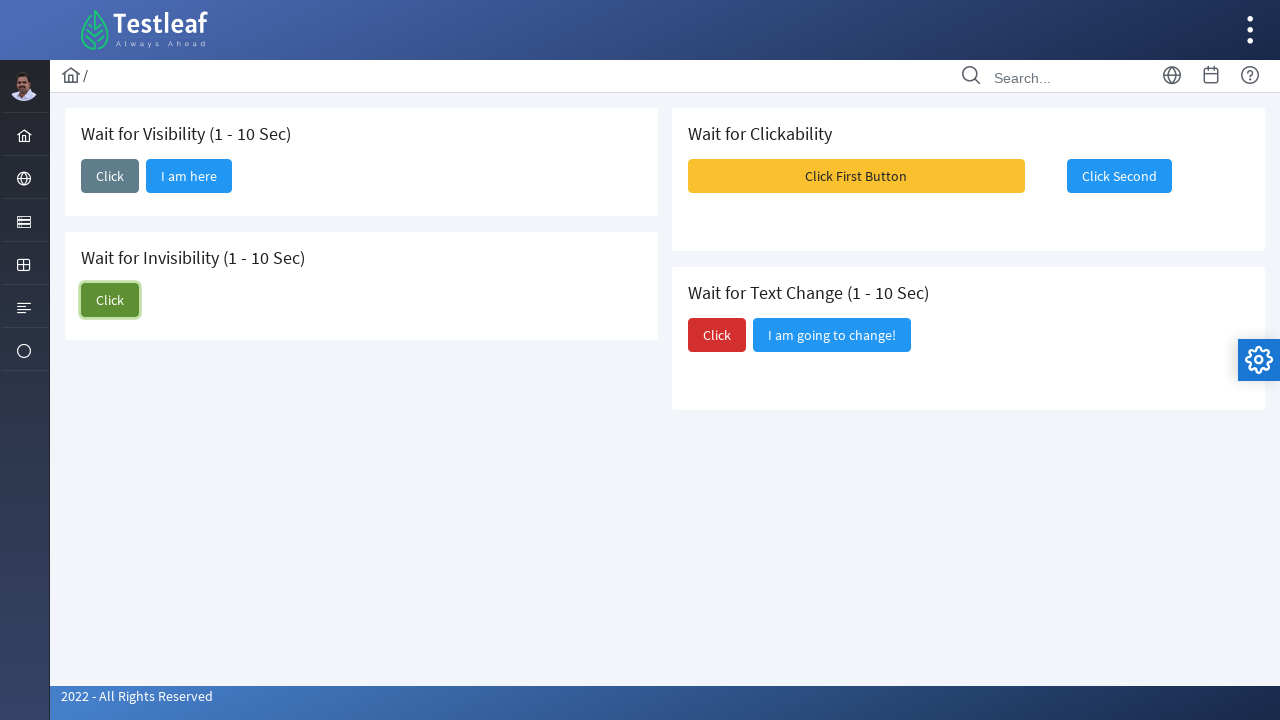